Tests popup window functionality by clicking on a link that opens a popup window and handling the window handles

Starting URL: https://omayo.blogspot.com/

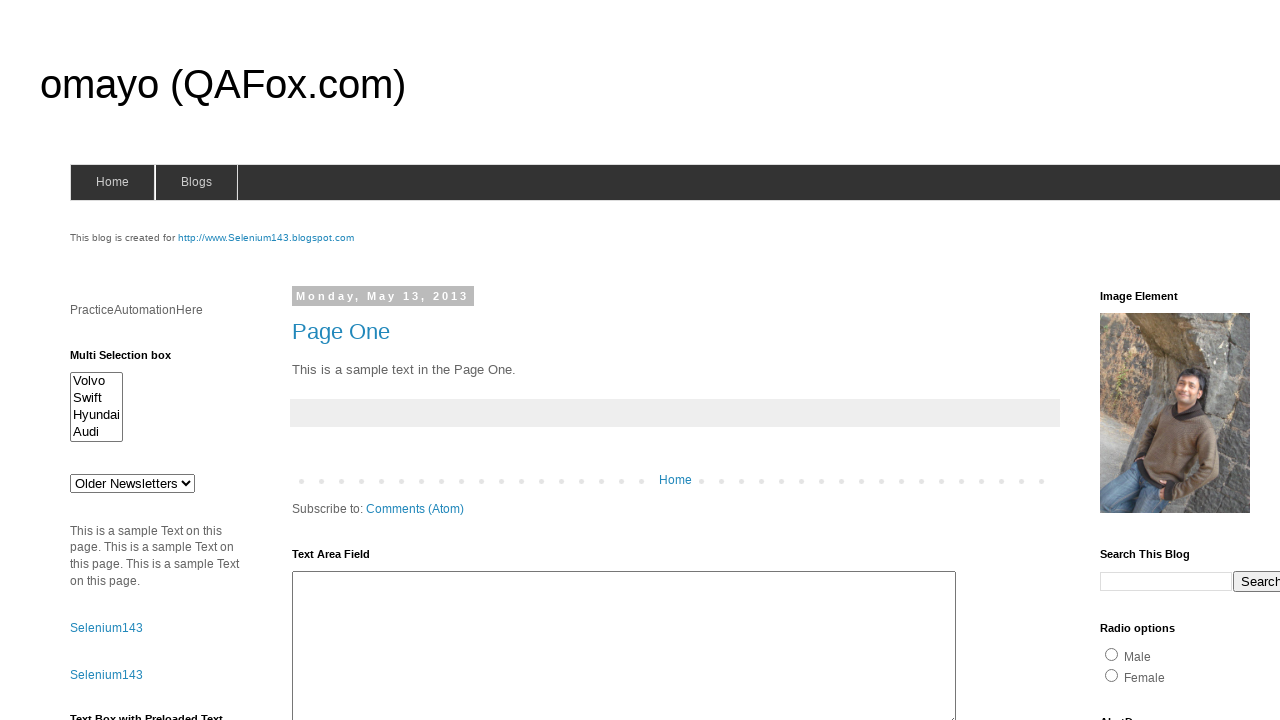

Clicked 'Open a popup window' link at (132, 360) on text=Open a popup window
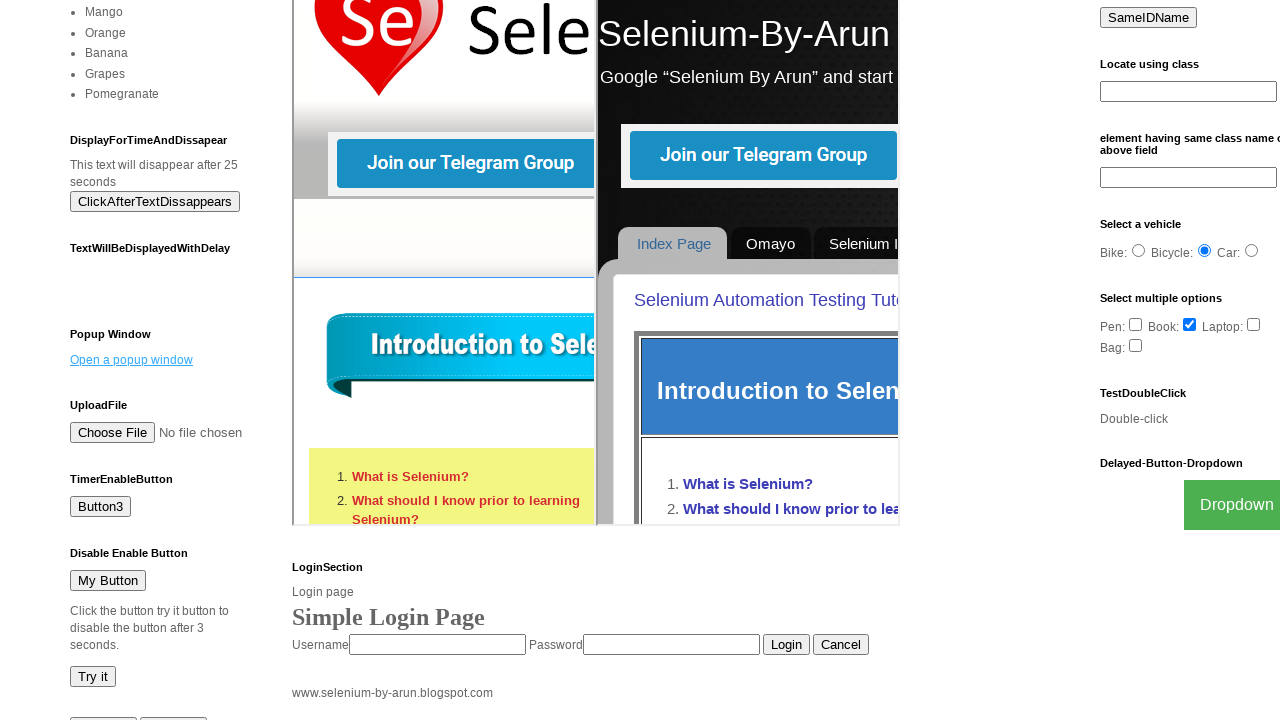

Waited 2 seconds for popup window to open
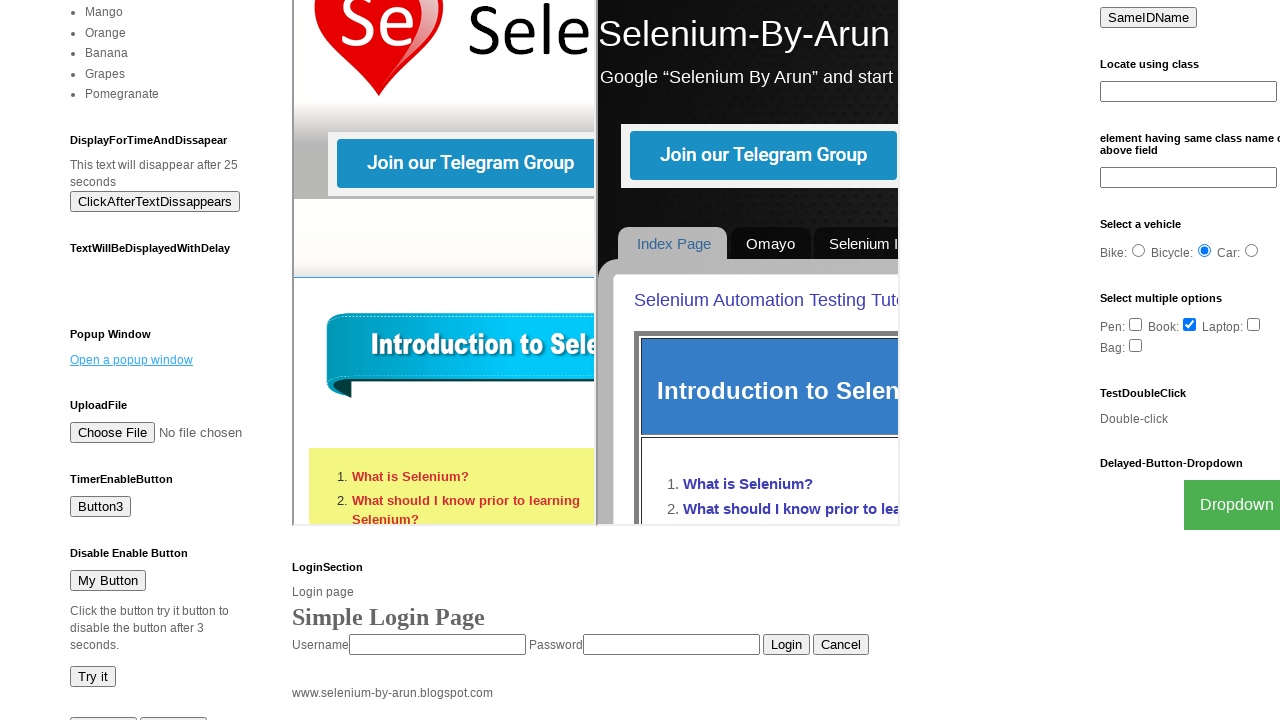

Retrieved popup page from context
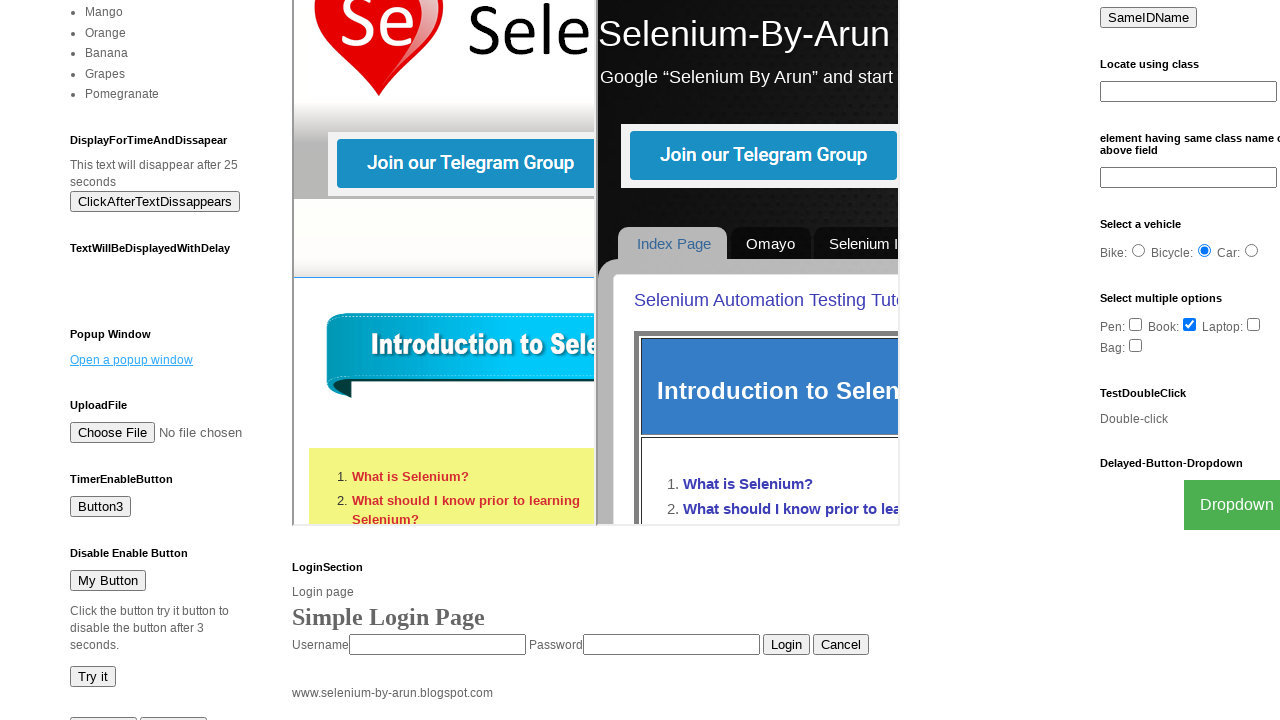

Popup page finished loading DOM content
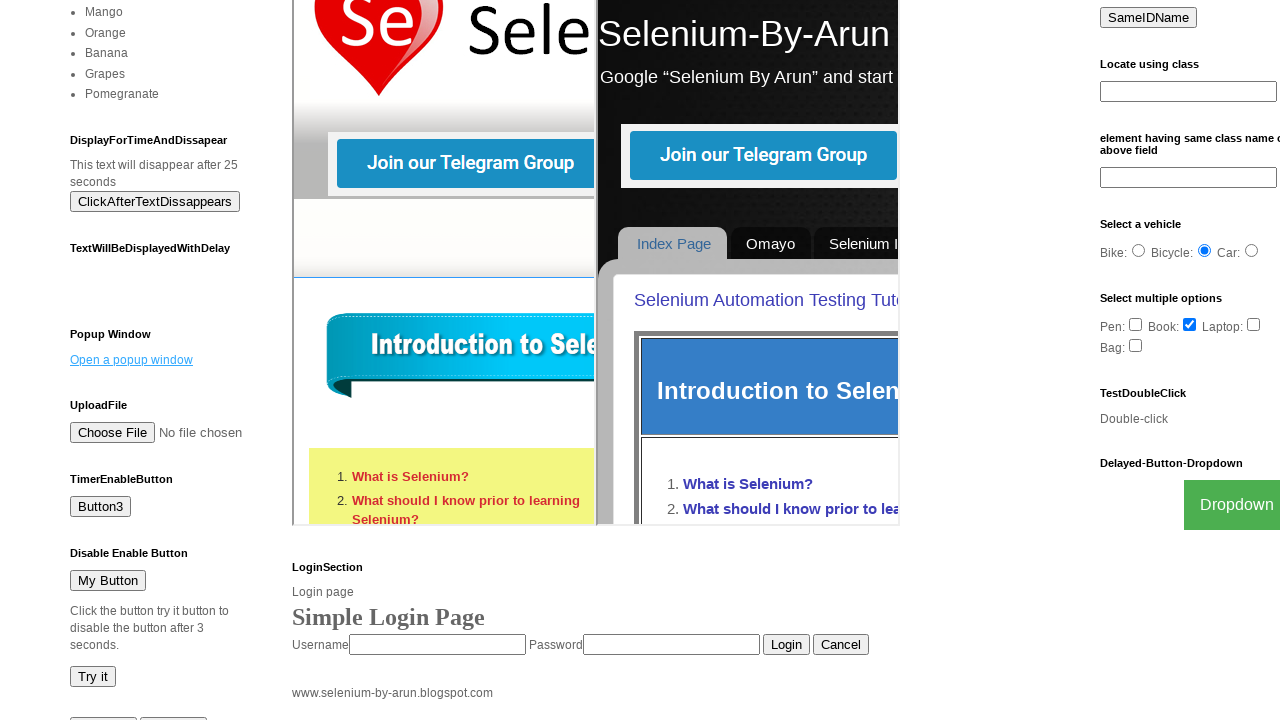

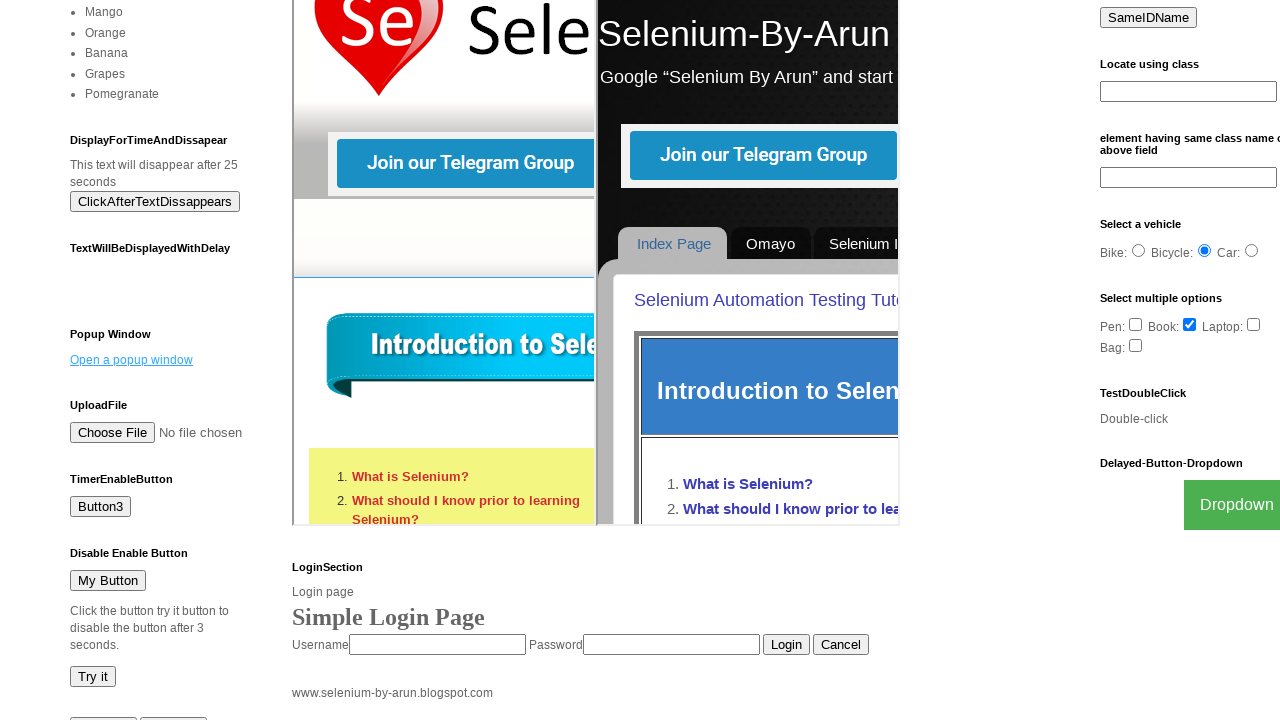